Tests dynamic controls functionality by toggling checkbox visibility and then clicking the checkbox when it becomes visible again.

Starting URL: https://v1.training-support.net/selenium/dynamic-controls

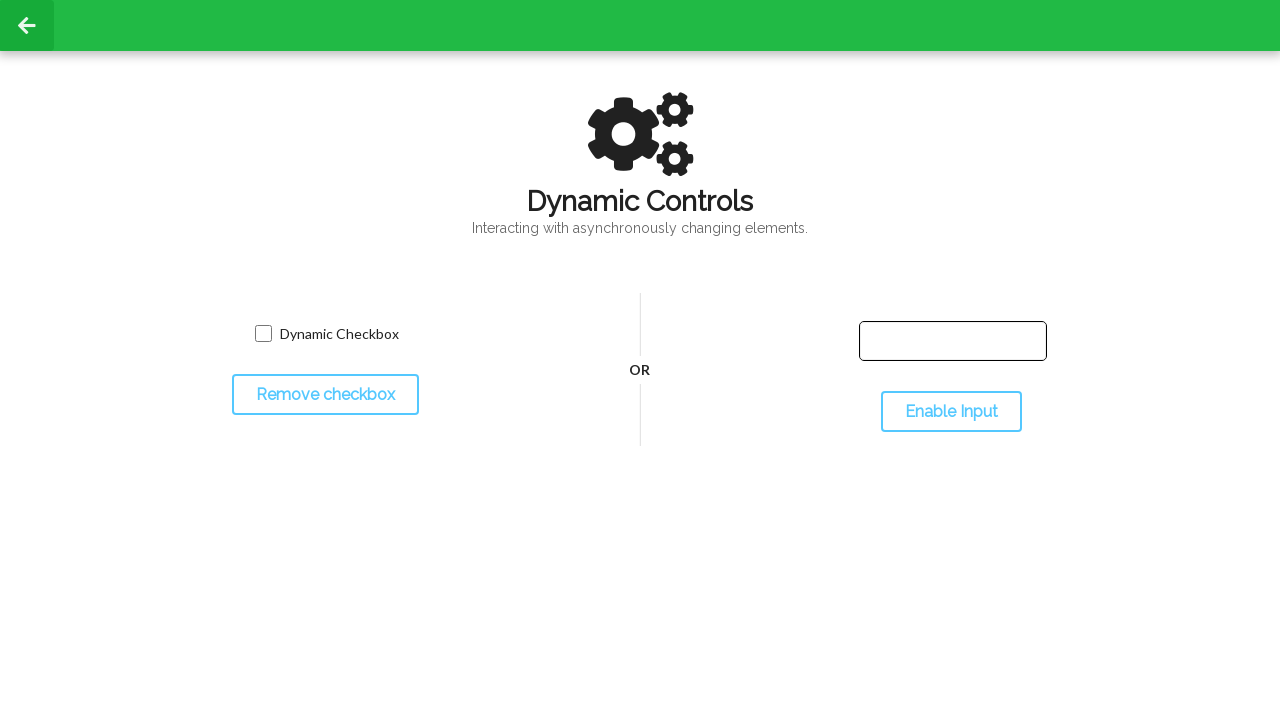

Clicked toggle button to hide checkbox at (325, 395) on #toggleCheckbox
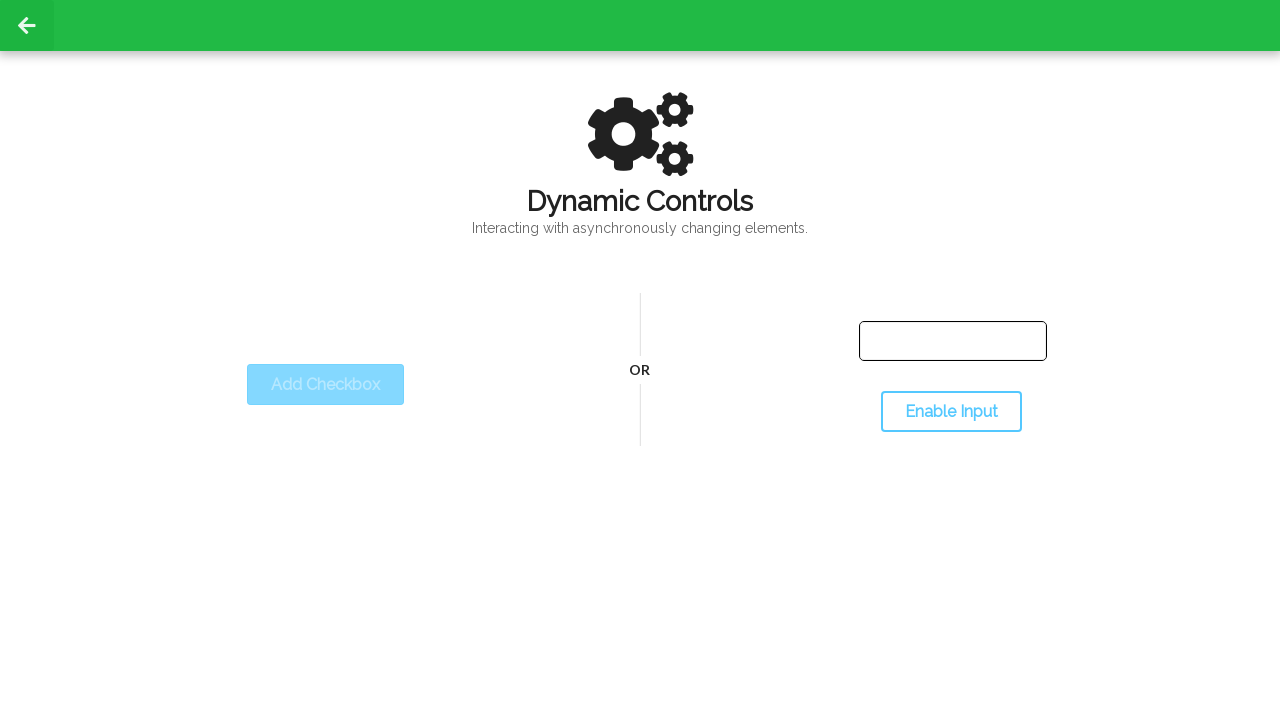

Waited for checkbox to disappear
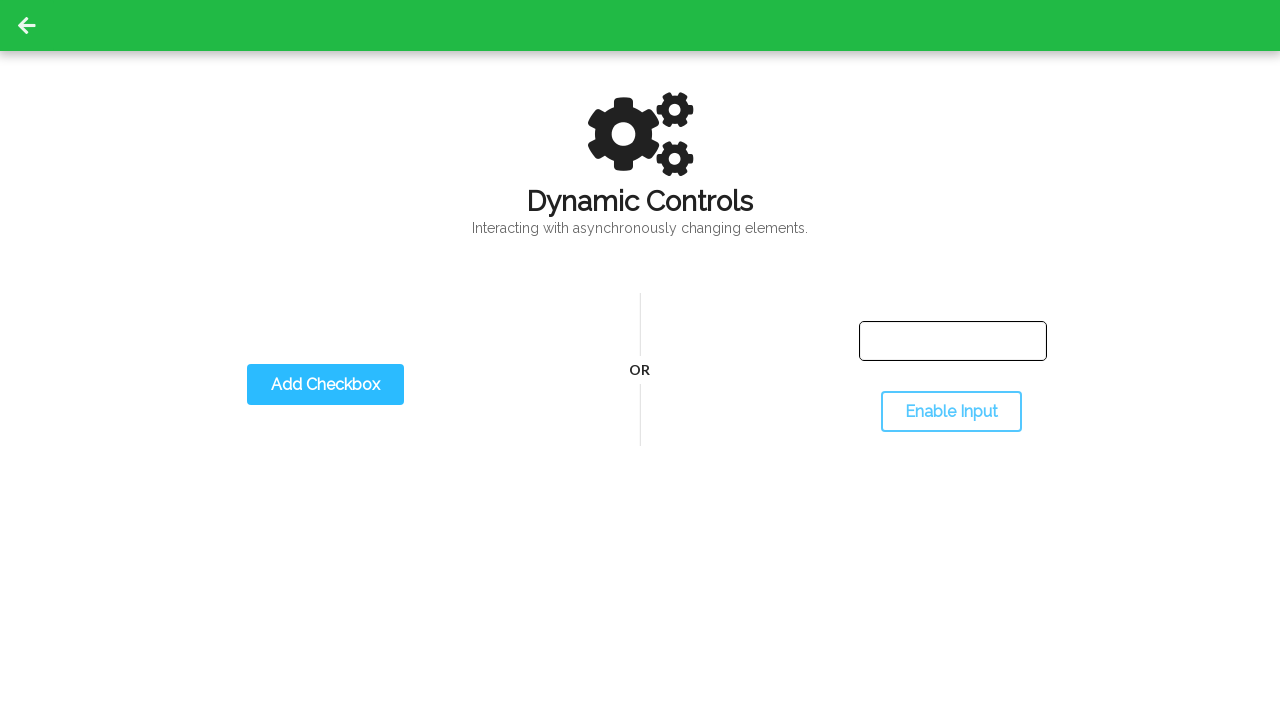

Clicked toggle button to show checkbox at (325, 385) on #toggleCheckbox
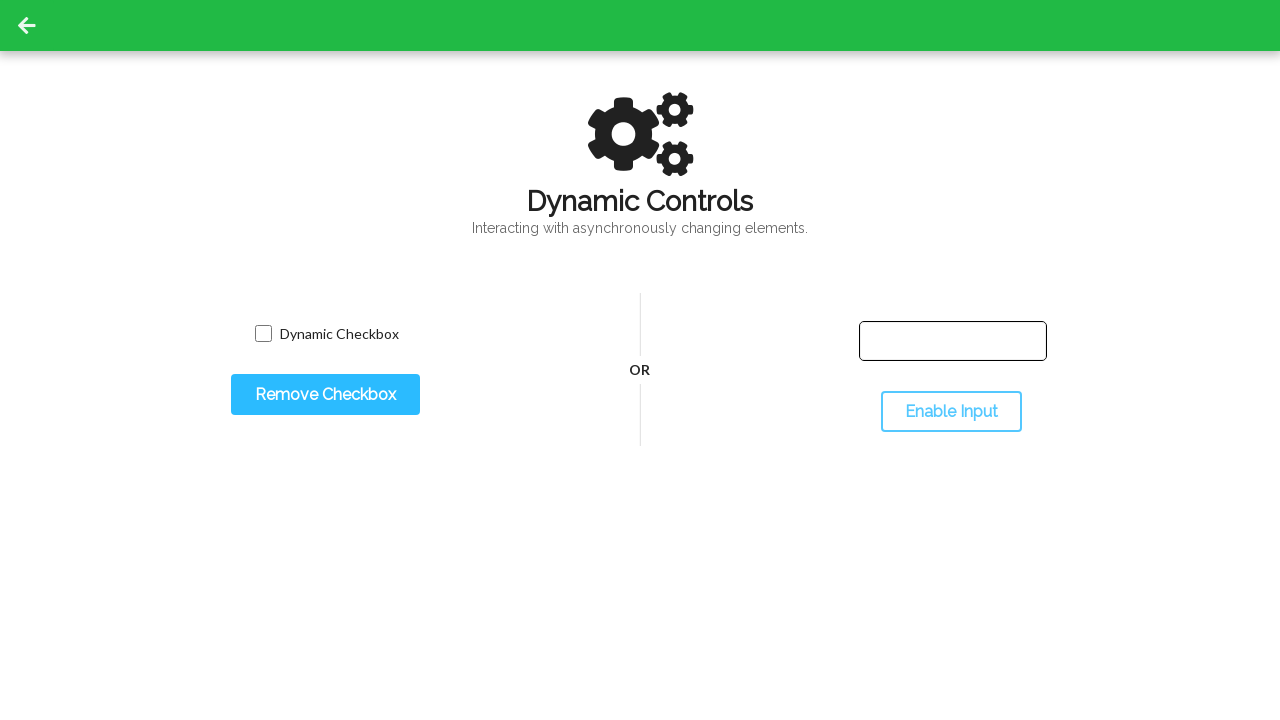

Waited for checkbox to become visible again
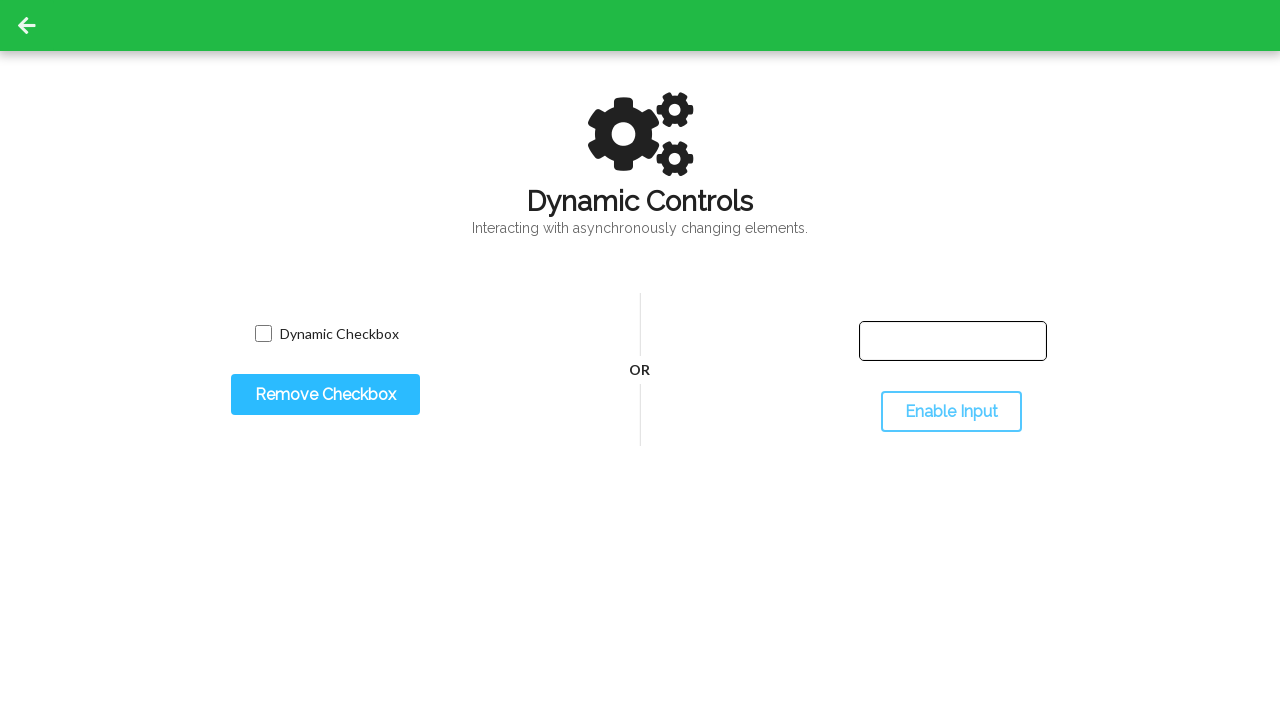

Clicked checkbox to select it at (263, 334) on #dynamicCheckbox
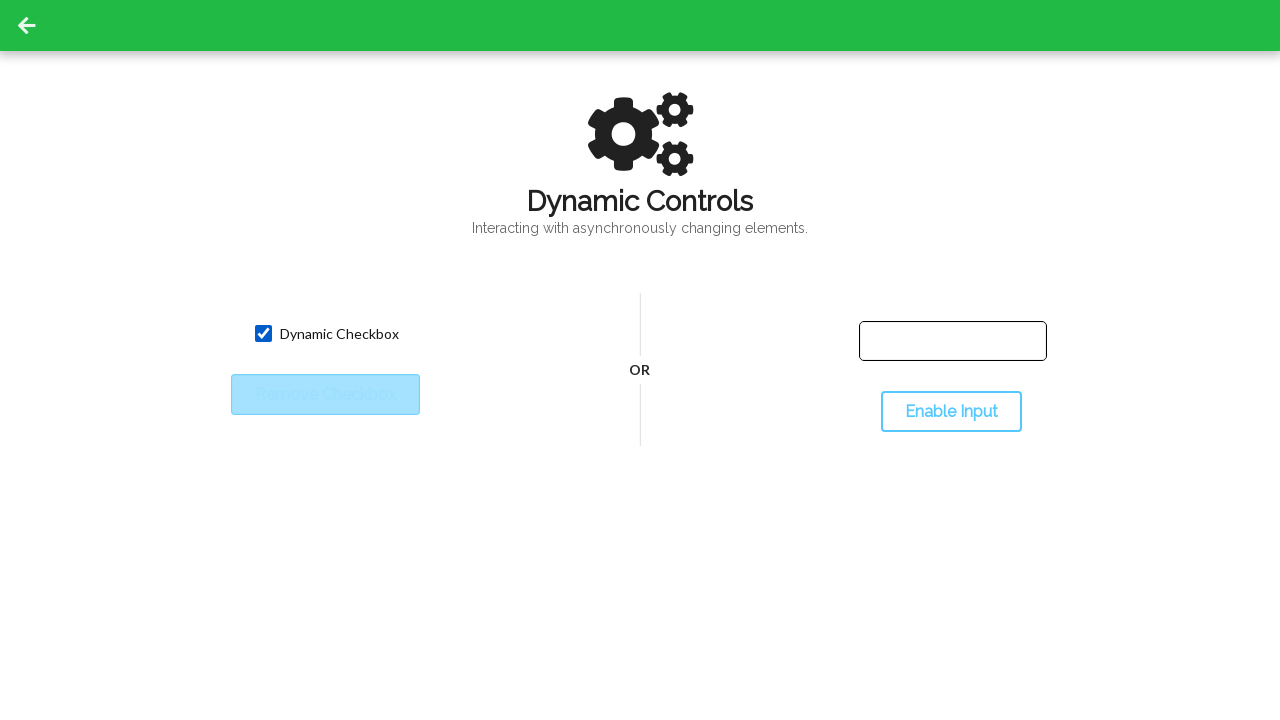

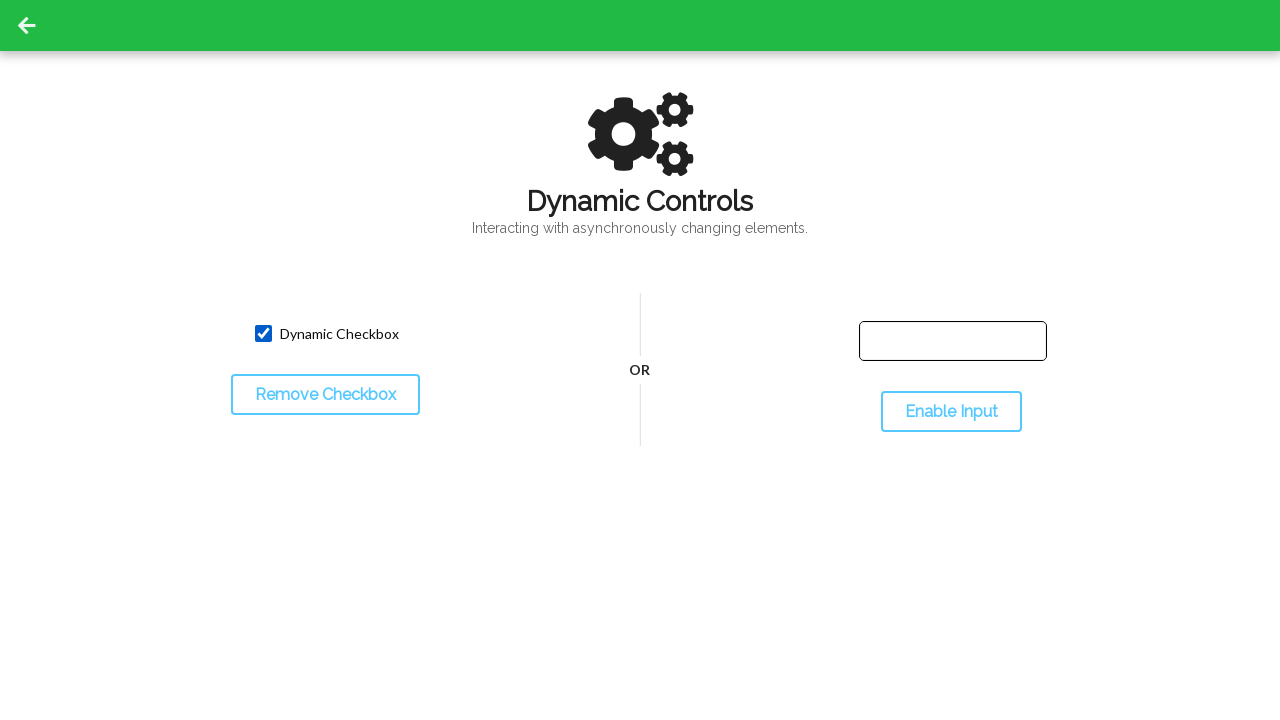